Tests that edits are canceled when pressing Escape key

Starting URL: https://demo.playwright.dev/todomvc

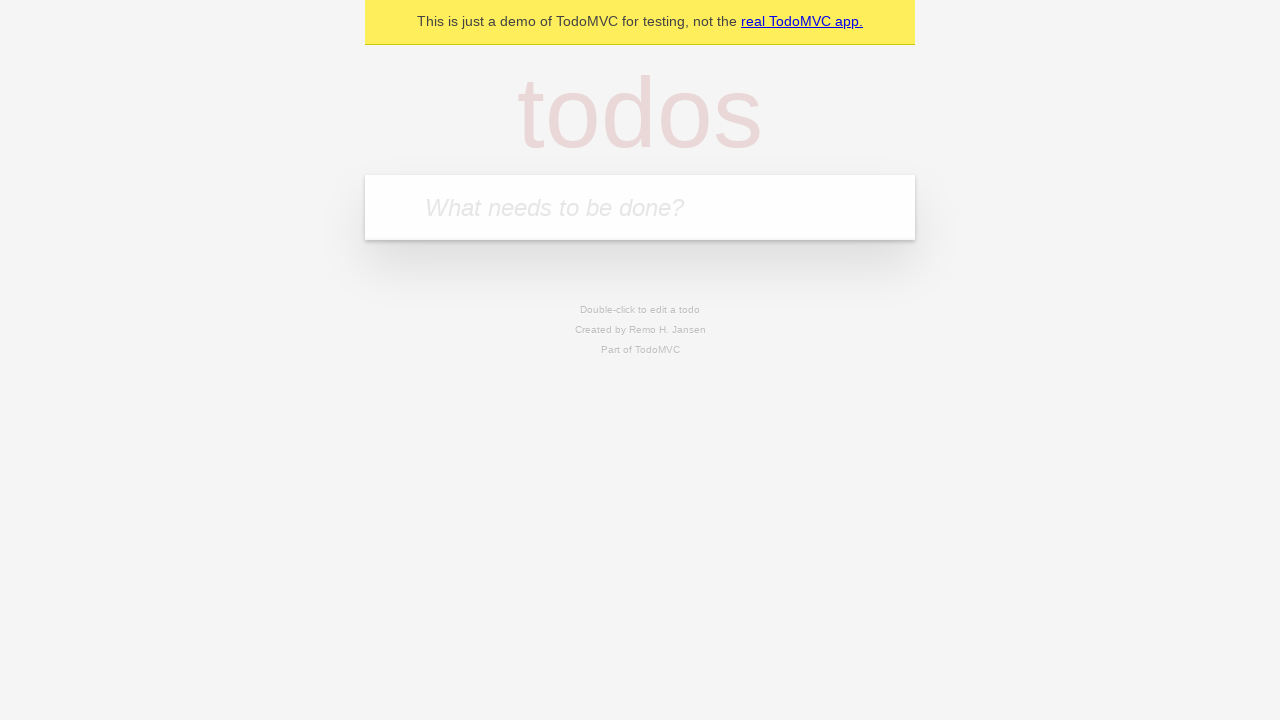

Filled new todo field with 'buy some cheese' on internal:attr=[placeholder="What needs to be done?"i]
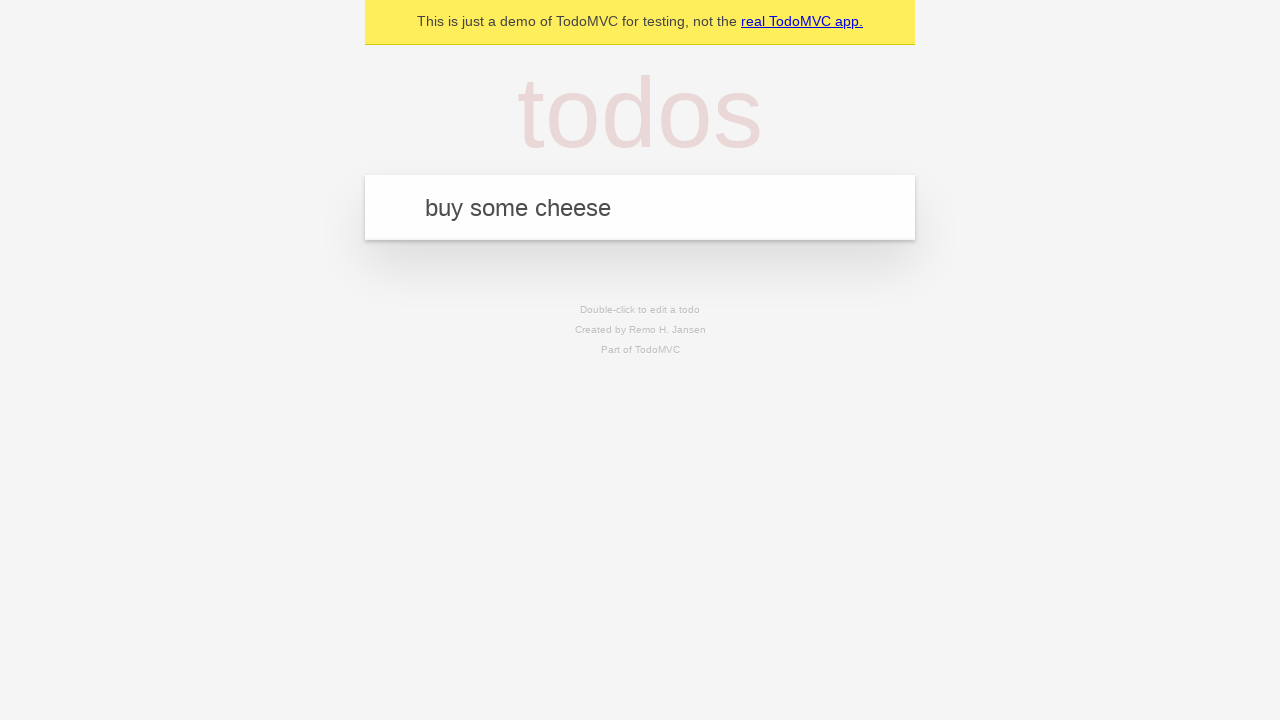

Pressed Enter to add todo 'buy some cheese' on internal:attr=[placeholder="What needs to be done?"i]
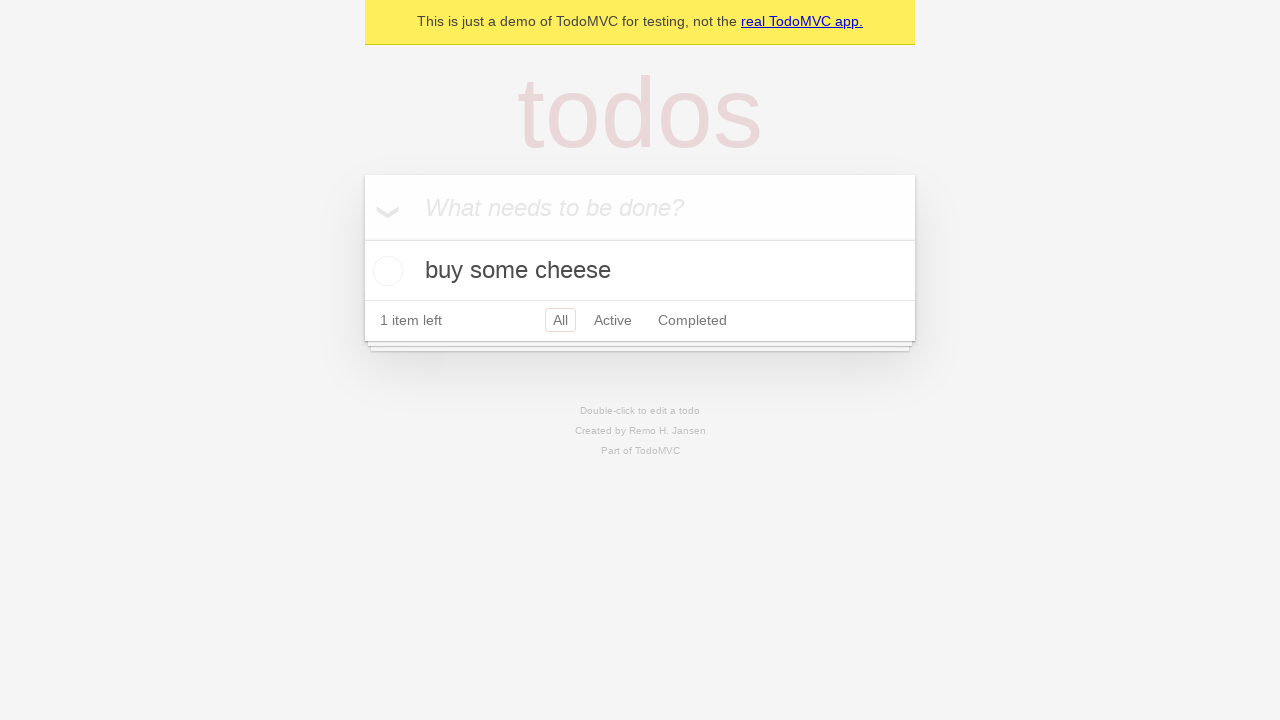

Filled new todo field with 'feed the cat' on internal:attr=[placeholder="What needs to be done?"i]
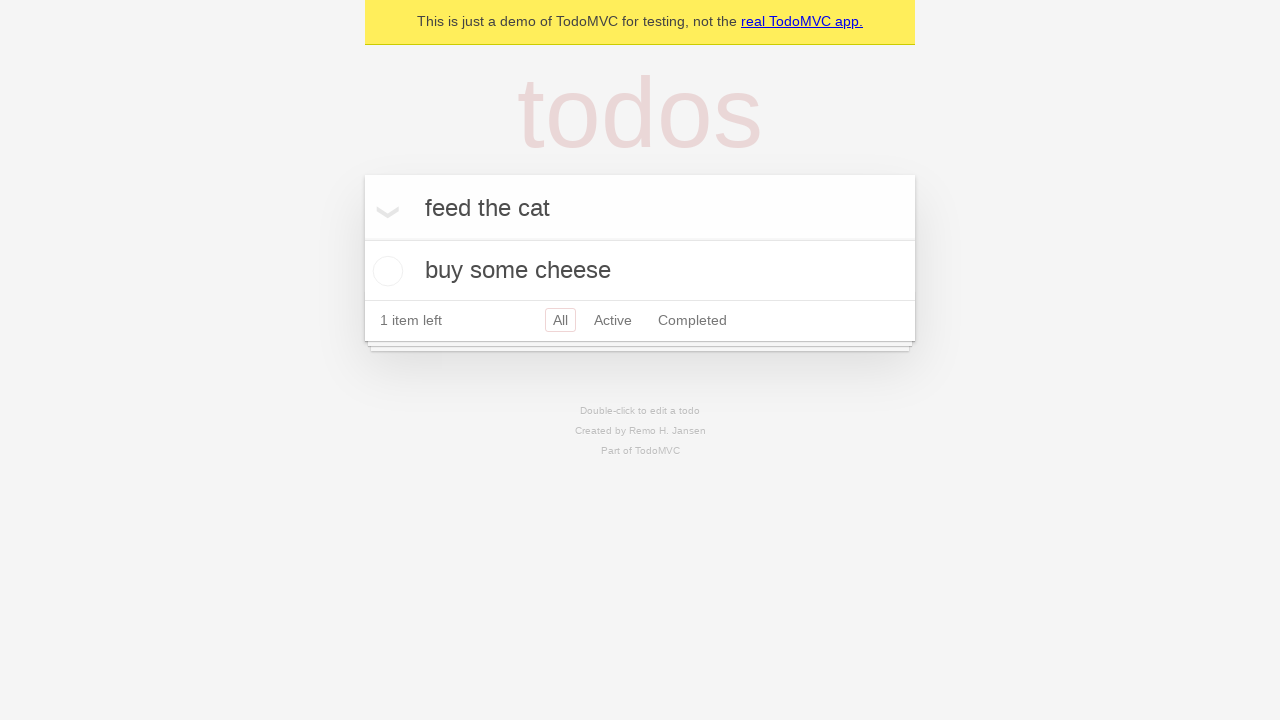

Pressed Enter to add todo 'feed the cat' on internal:attr=[placeholder="What needs to be done?"i]
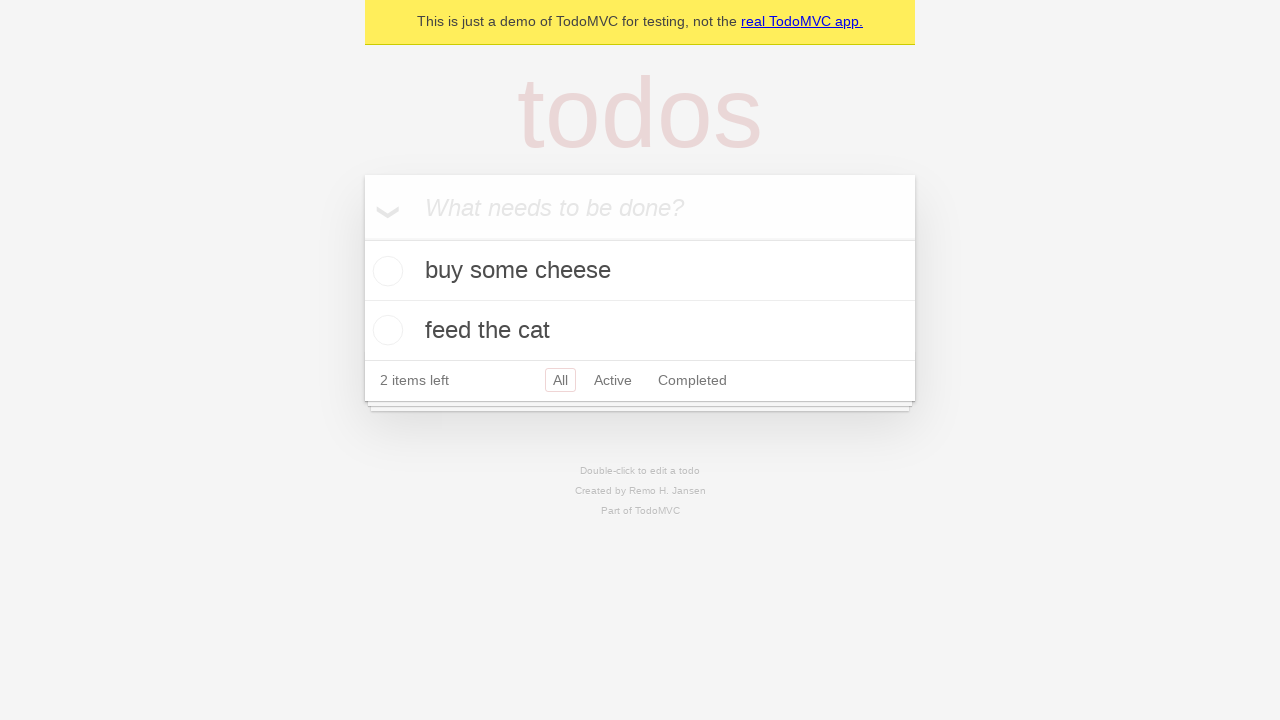

Filled new todo field with 'book a doctors appointment' on internal:attr=[placeholder="What needs to be done?"i]
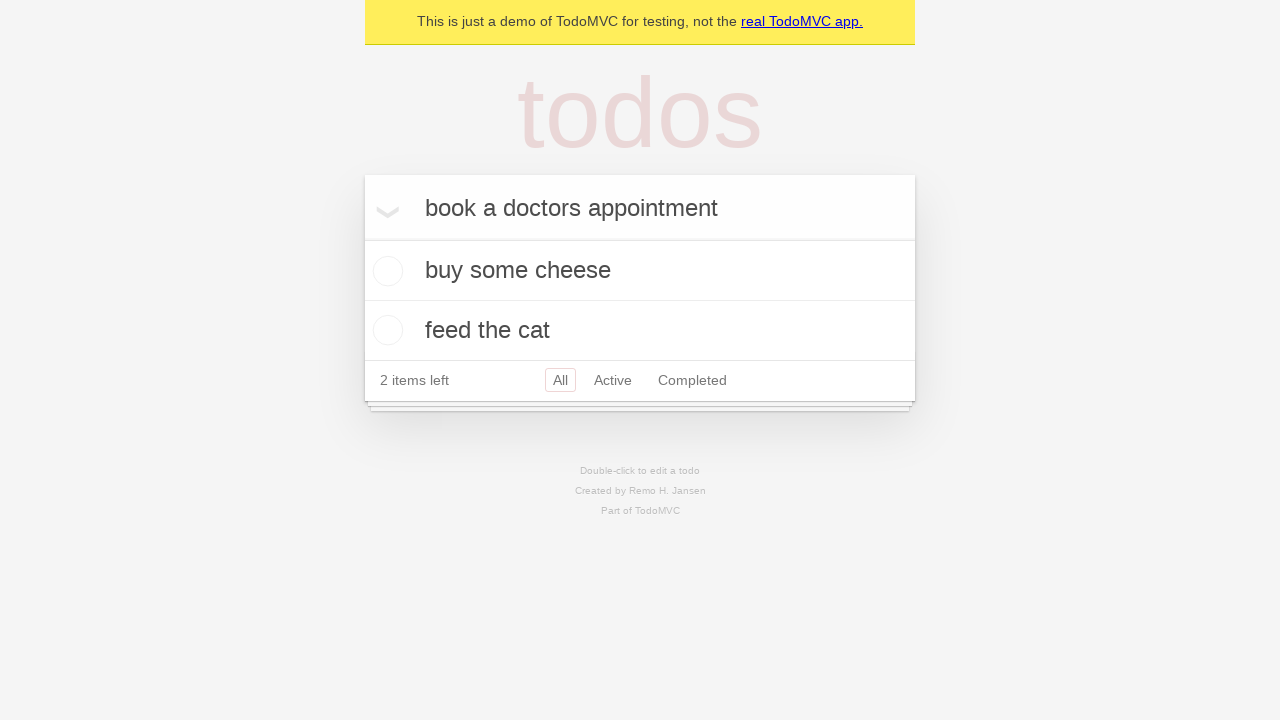

Pressed Enter to add todo 'book a doctors appointment' on internal:attr=[placeholder="What needs to be done?"i]
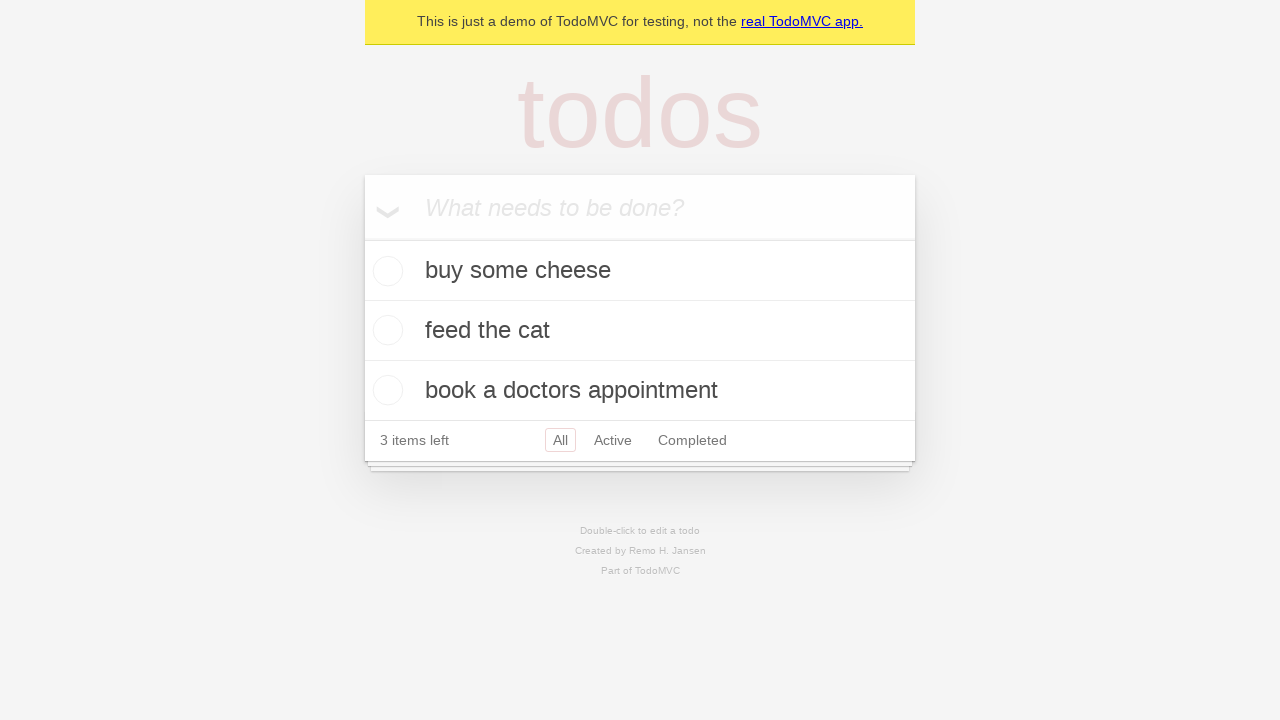

Waited for all 3 todos to be added to localStorage
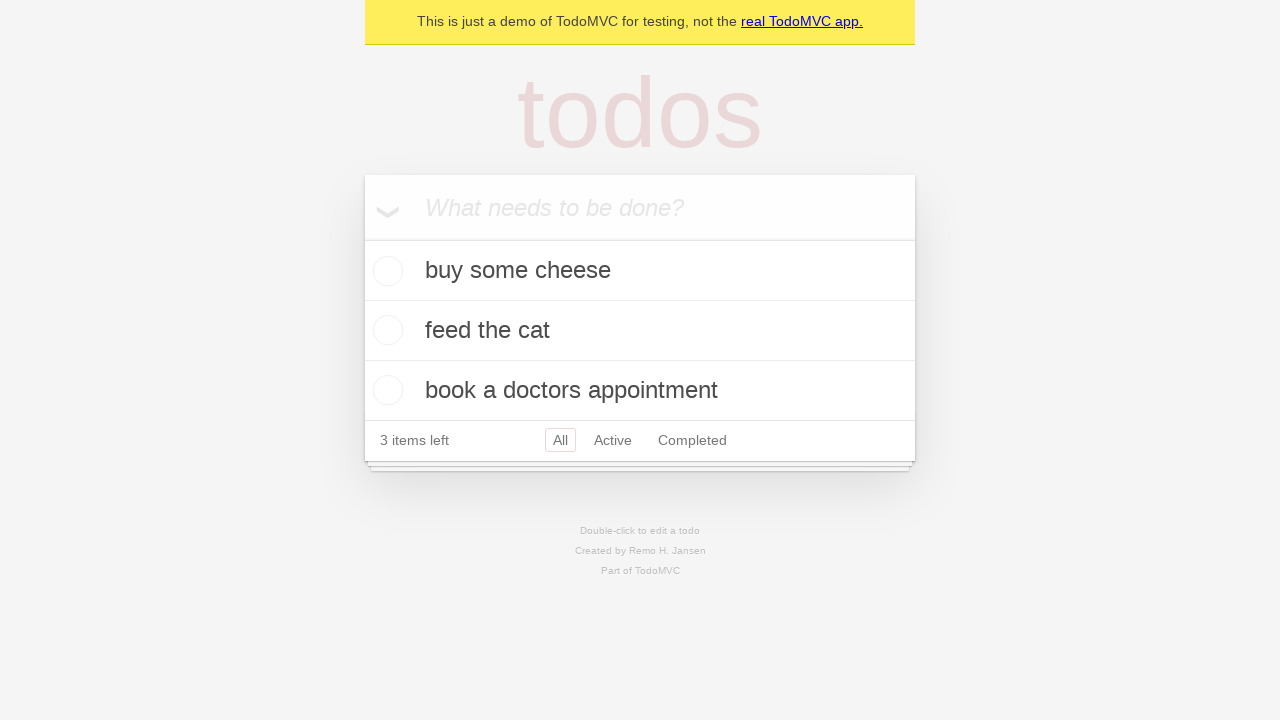

Double-clicked on second todo to enter edit mode at (640, 331) on internal:testid=[data-testid="todo-item"s] >> nth=1
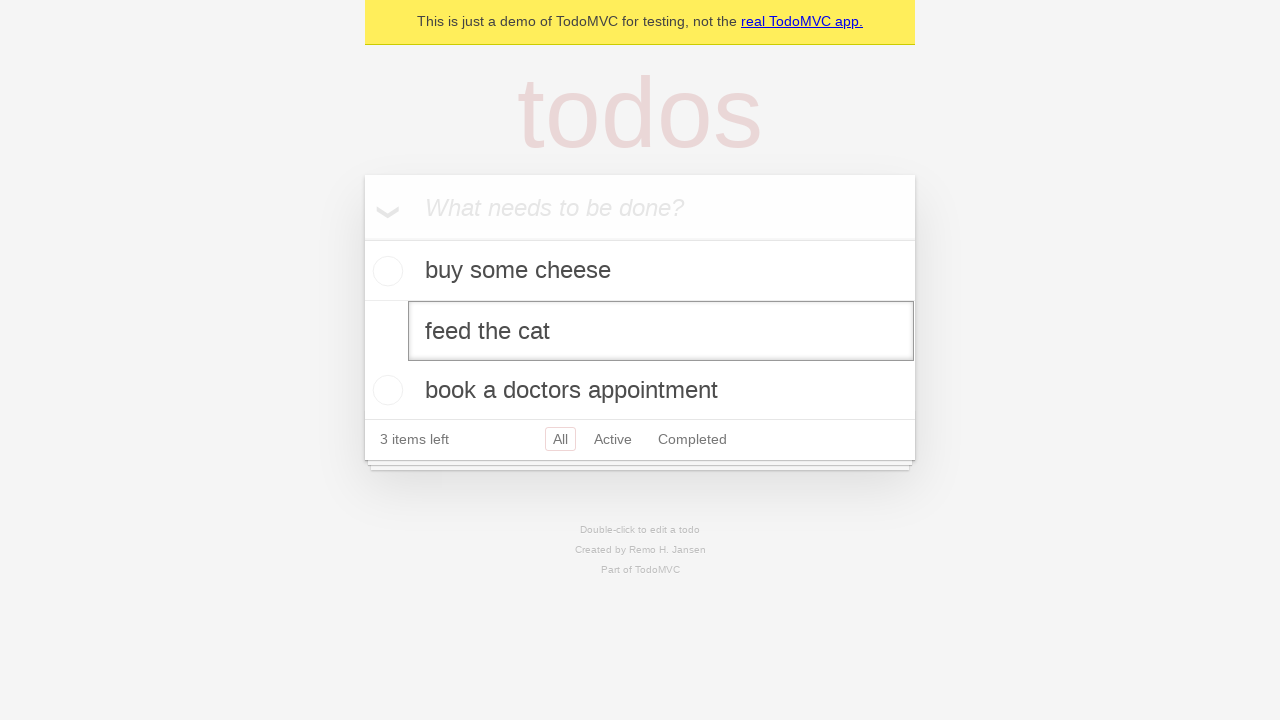

Filled edit field with 'buy some sausages' on internal:testid=[data-testid="todo-item"s] >> nth=1 >> internal:role=textbox[nam
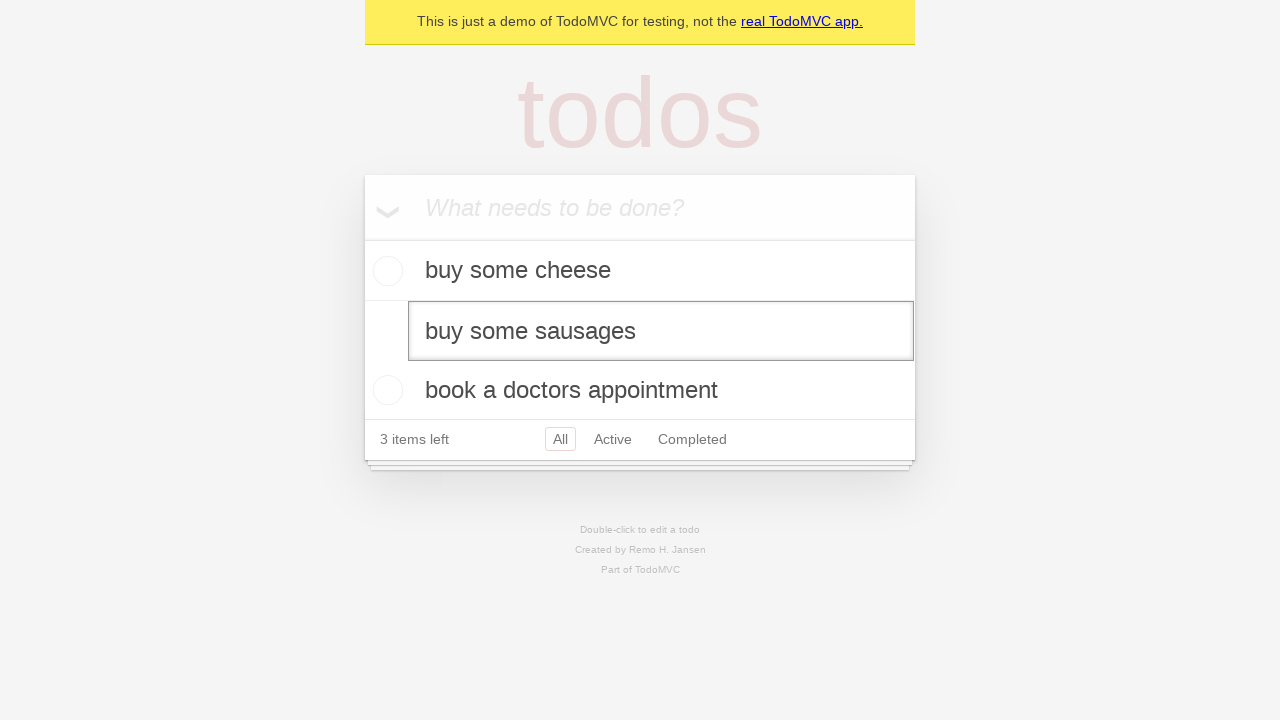

Pressed Escape key to cancel edit and revert changes on internal:testid=[data-testid="todo-item"s] >> nth=1 >> internal:role=textbox[nam
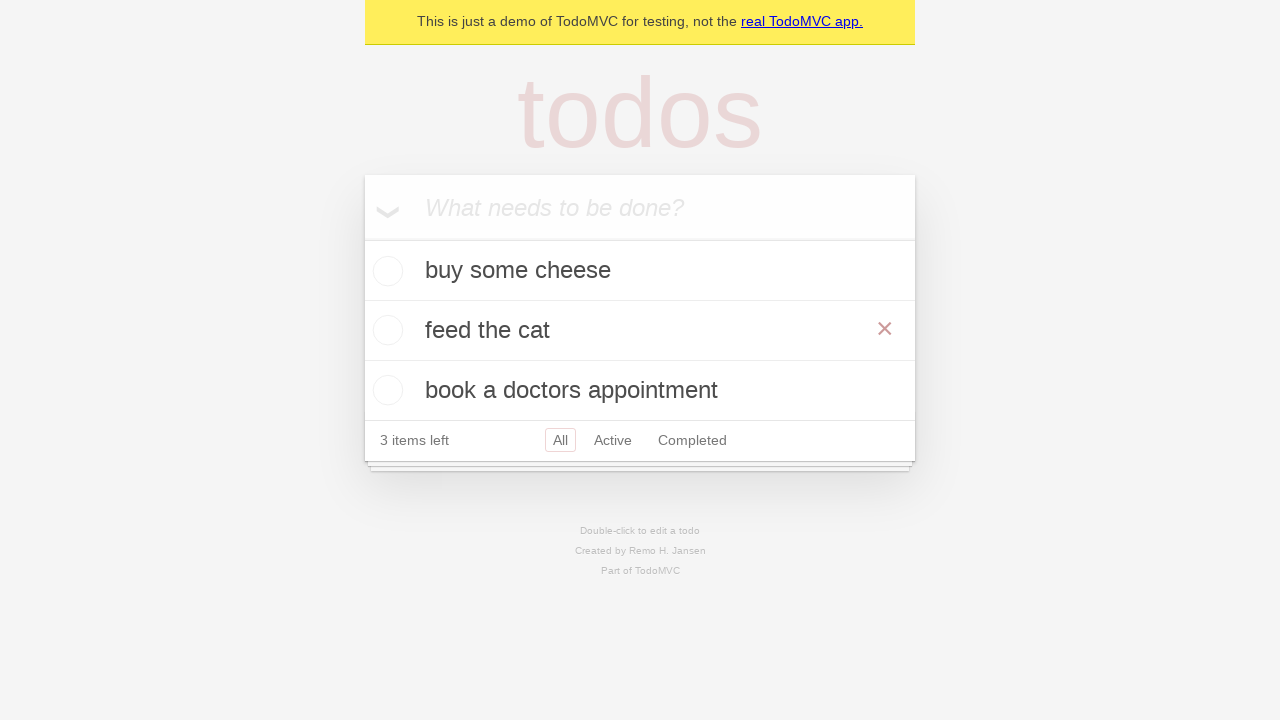

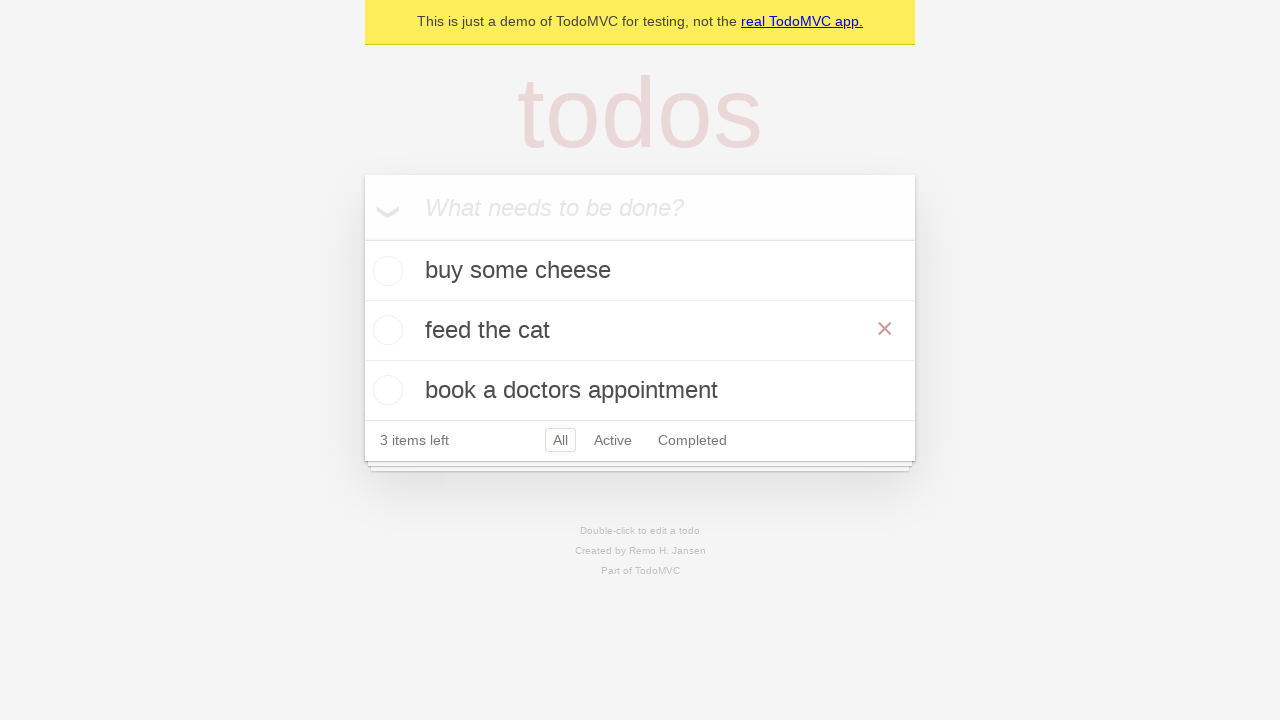